Tests selecting and deselecting all checkboxes on the page by iterating through each checkbox element

Starting URL: https://kristinek.github.io/site/examples/actions

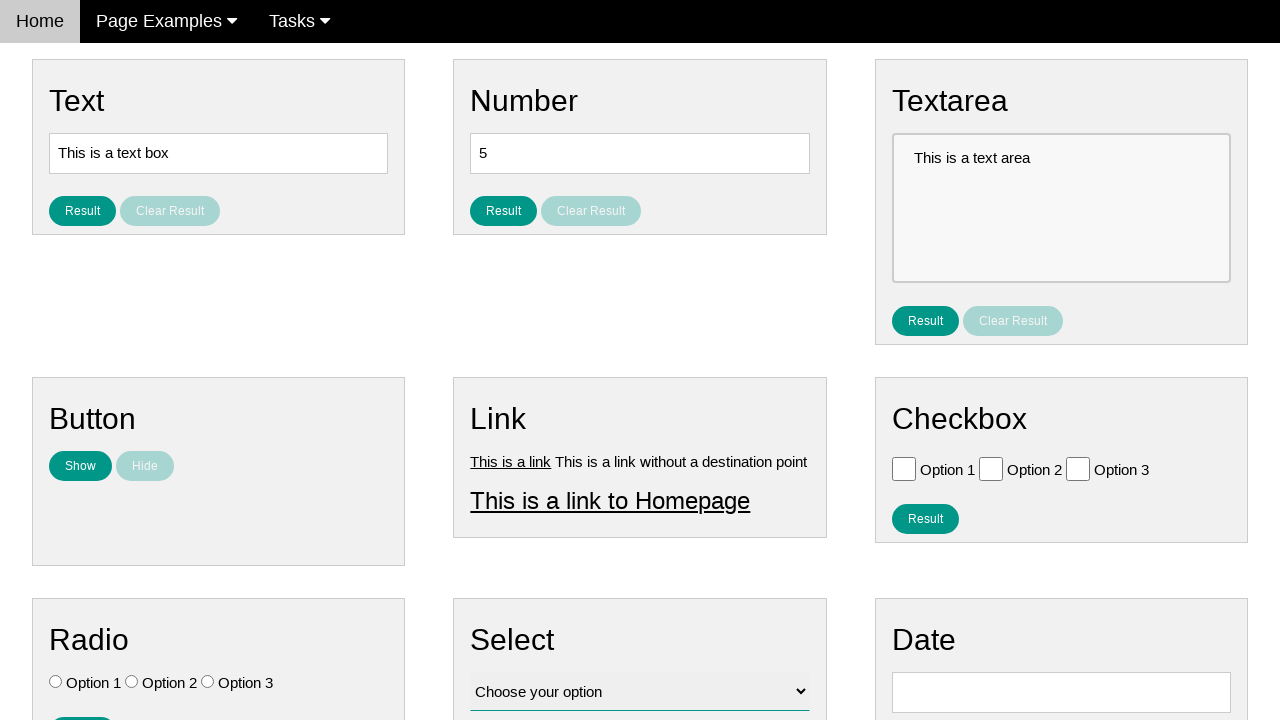

Navigated to checkbox actions example page
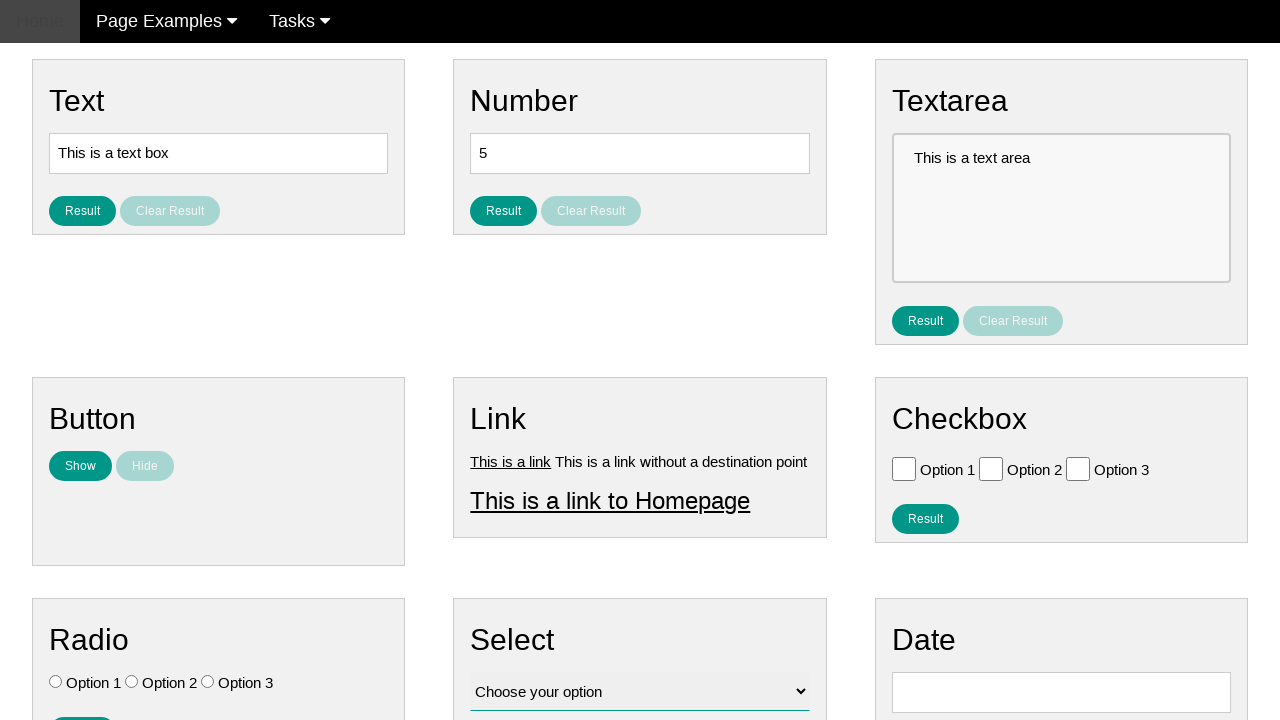

Located all checkbox elements on the page
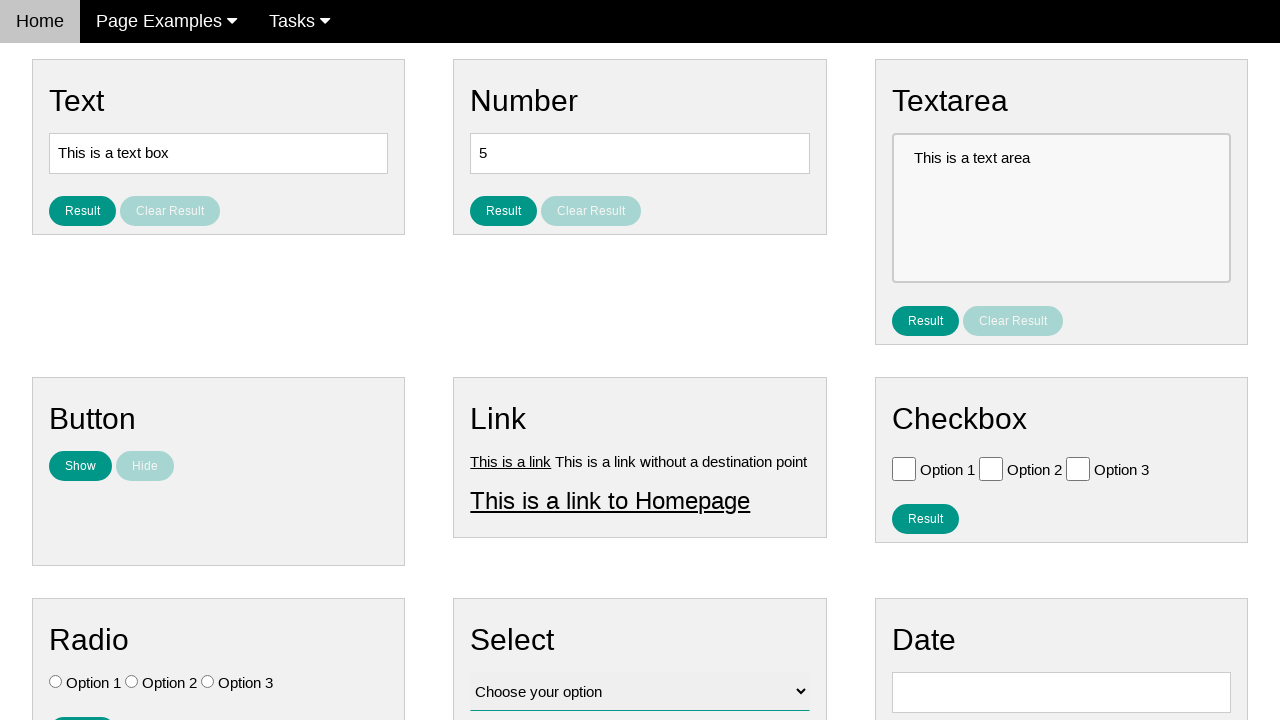

Found 3 checkboxes on the page
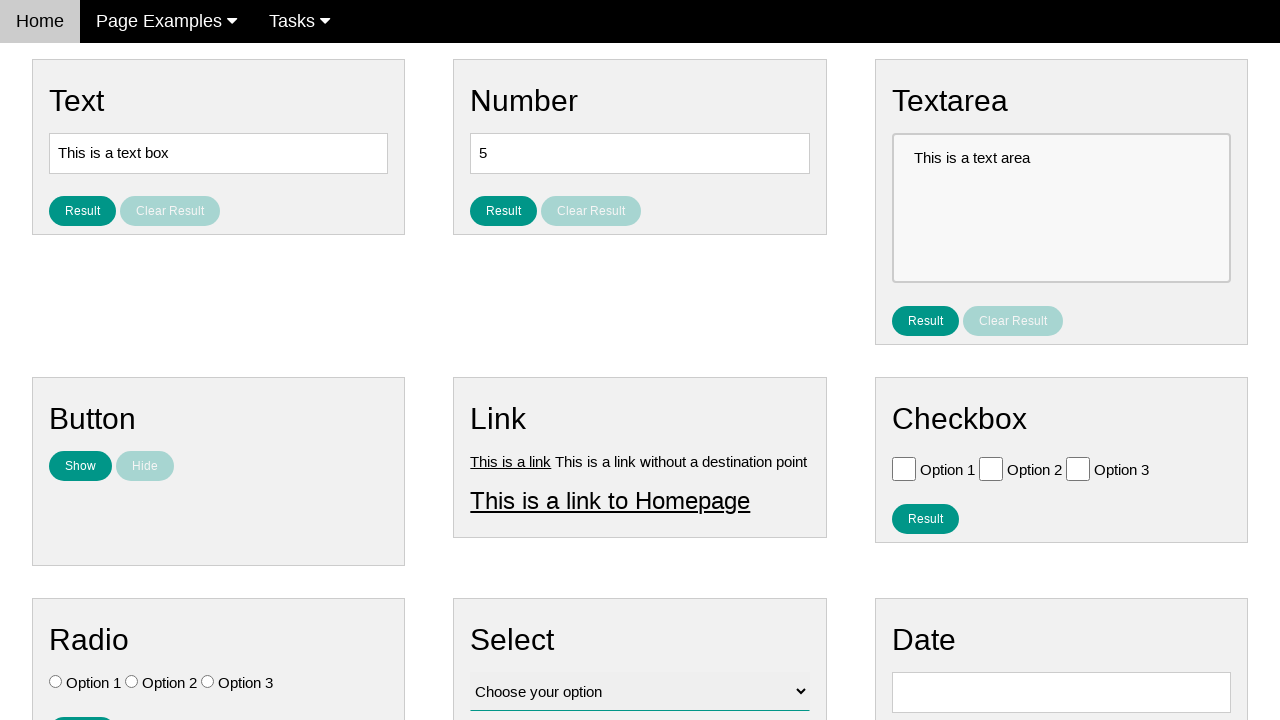

Clicked checkbox 1 to select it at (904, 468) on input[type='checkbox'] >> nth=0
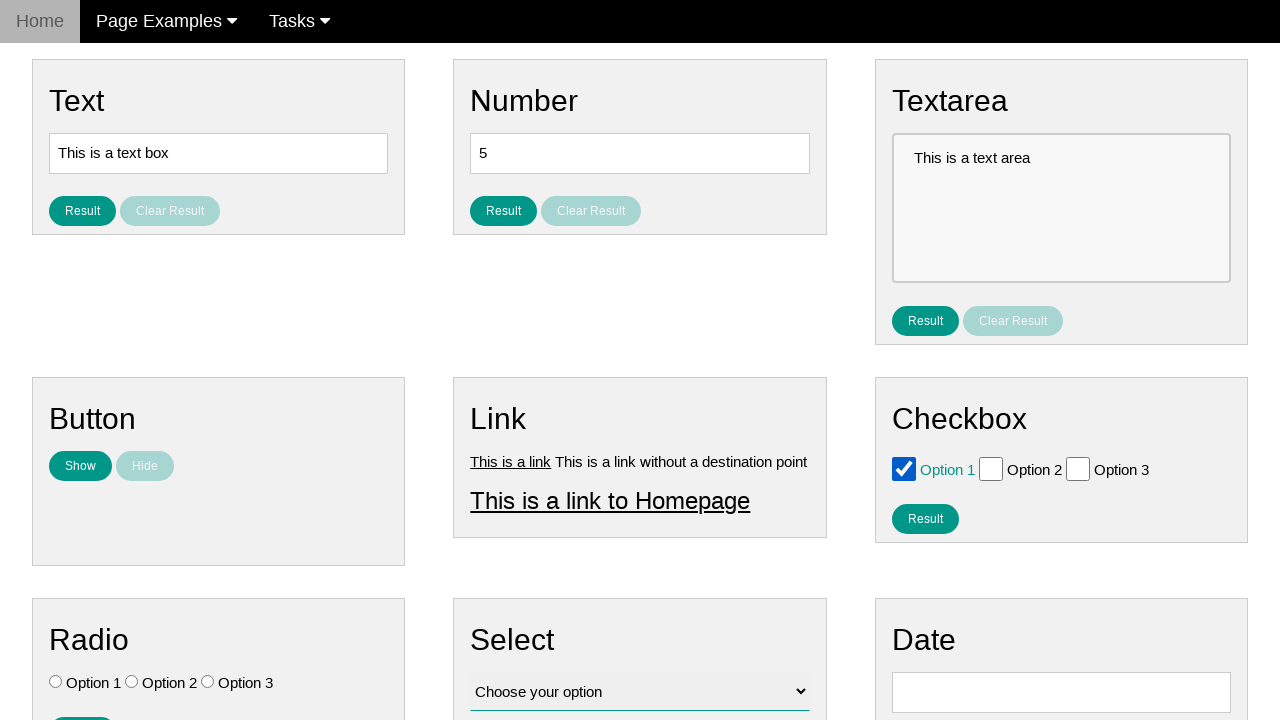

Clicked checkbox 1 to deselect it at (904, 468) on input[type='checkbox'] >> nth=0
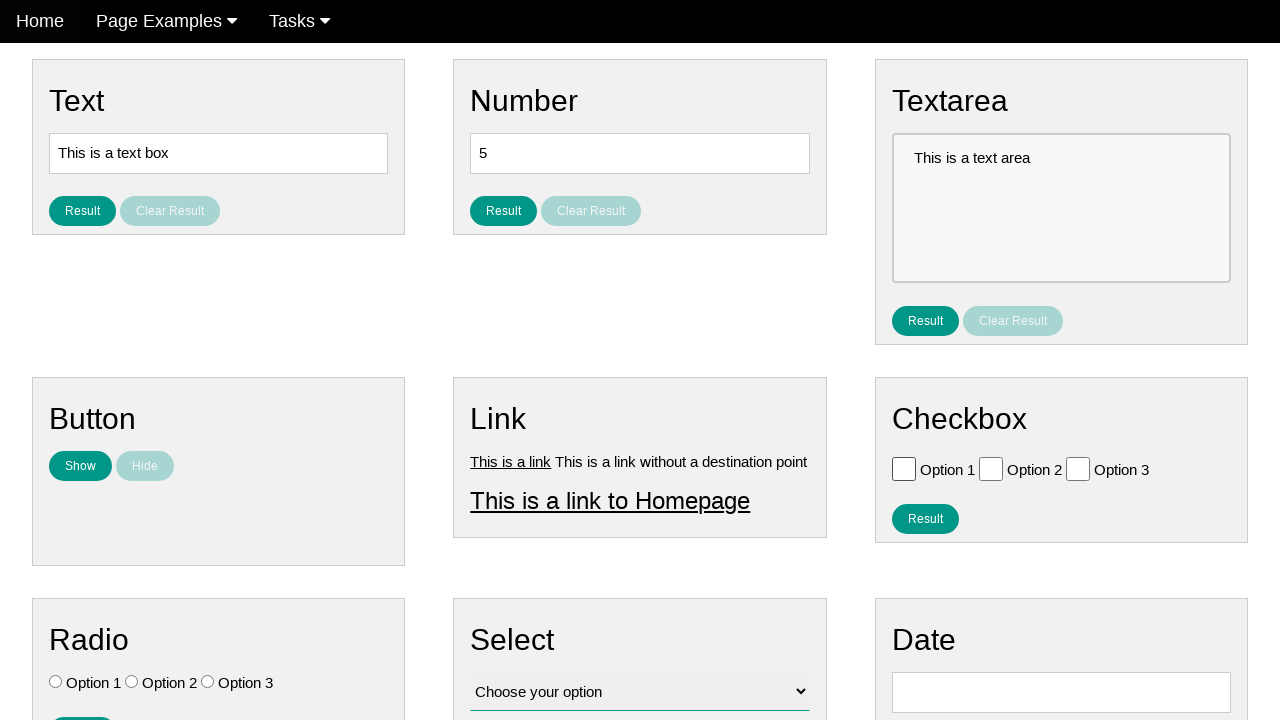

Clicked checkbox 2 to select it at (991, 468) on input[type='checkbox'] >> nth=1
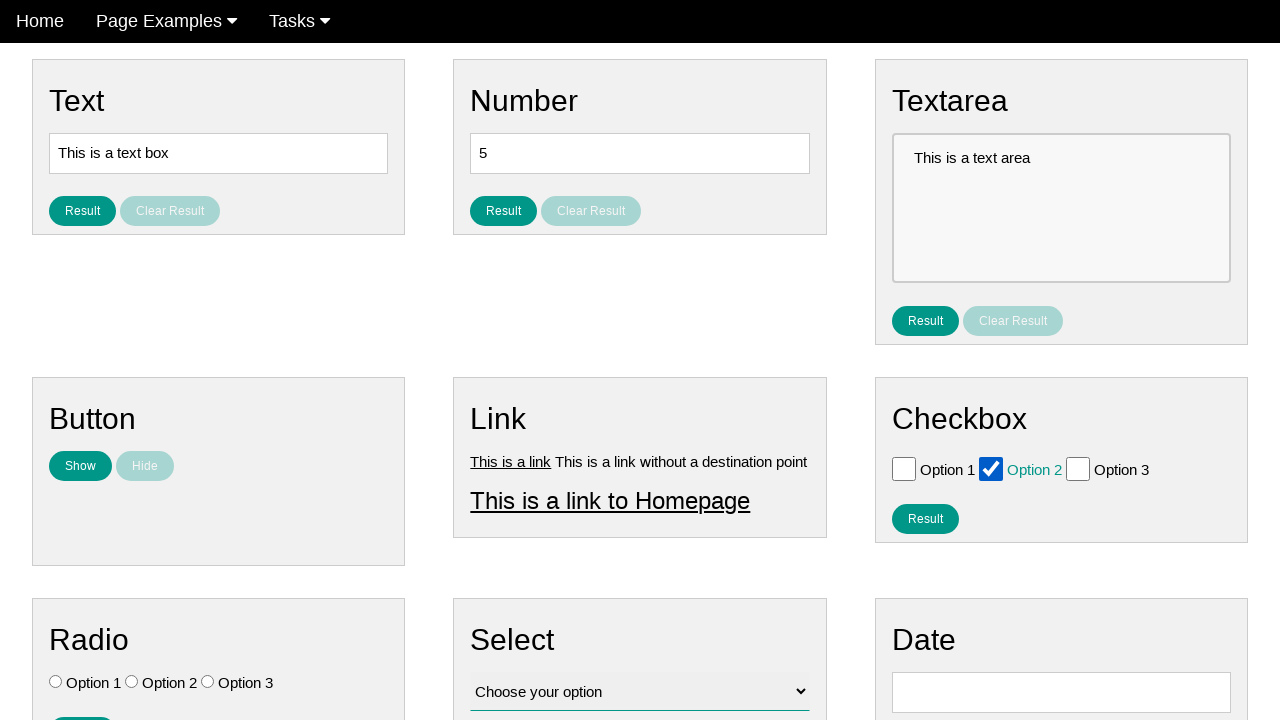

Clicked checkbox 2 to deselect it at (991, 468) on input[type='checkbox'] >> nth=1
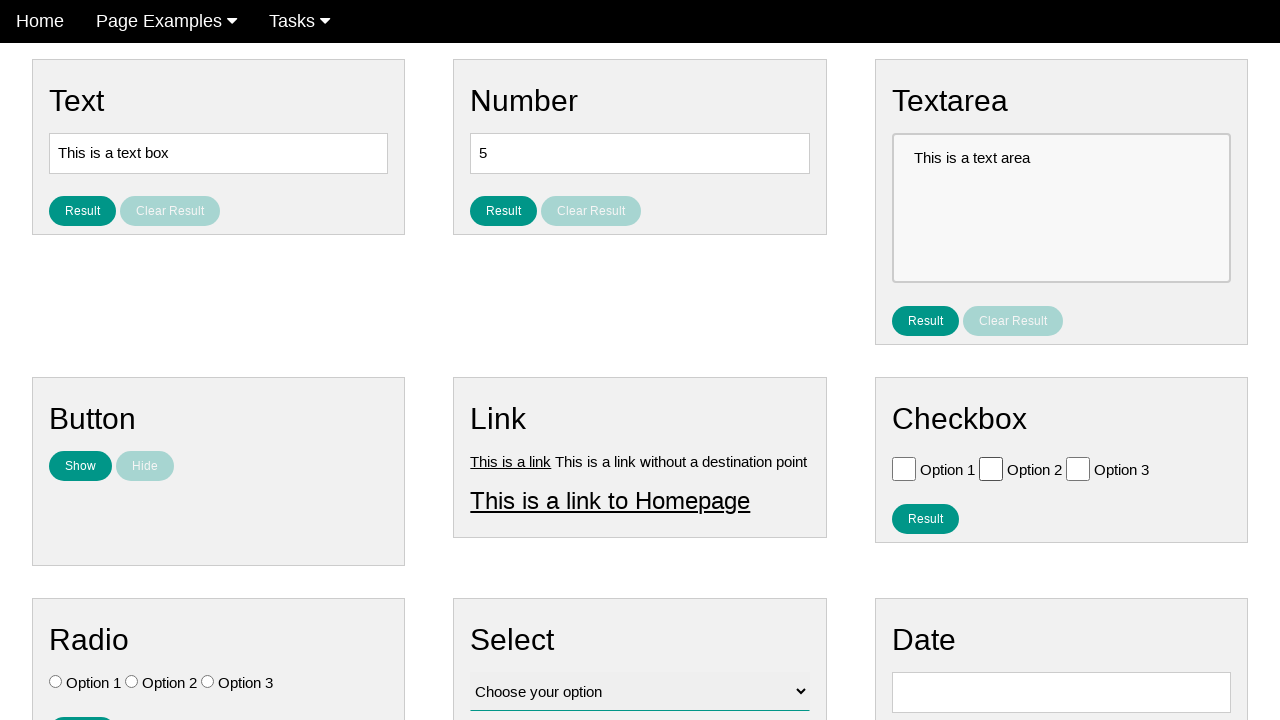

Clicked checkbox 3 to select it at (1078, 468) on input[type='checkbox'] >> nth=2
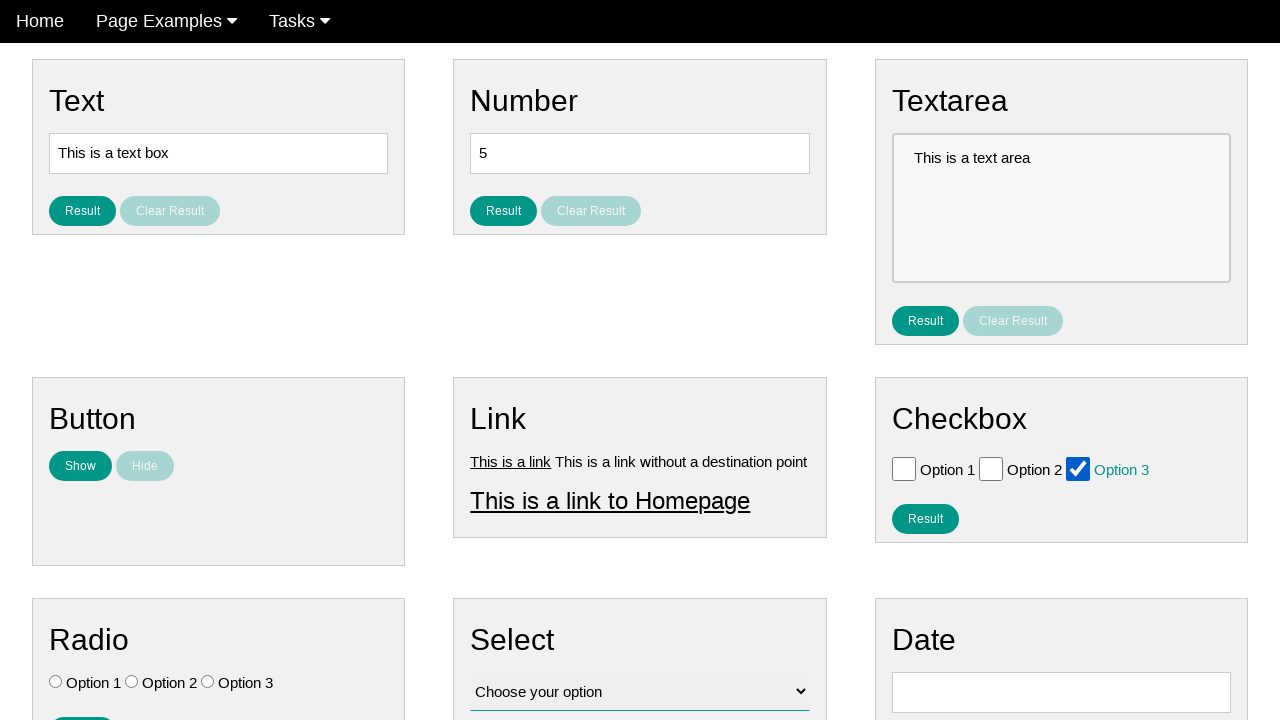

Clicked checkbox 3 to deselect it at (1078, 468) on input[type='checkbox'] >> nth=2
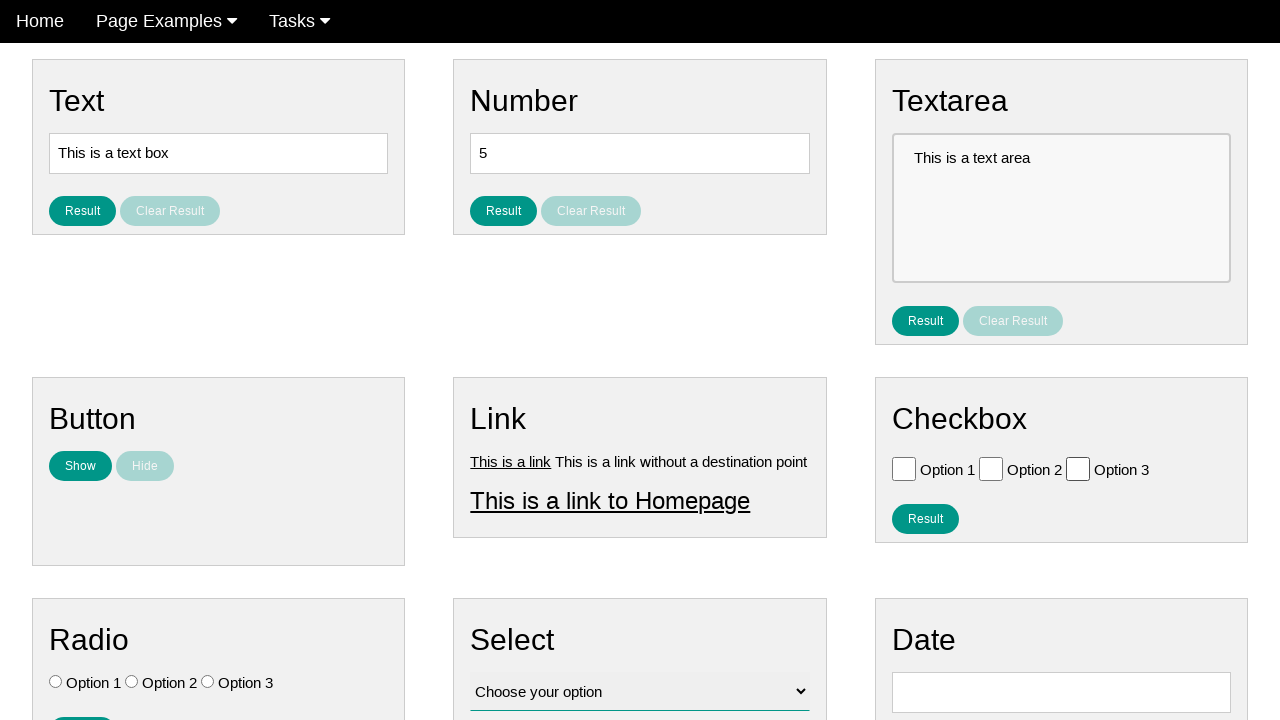

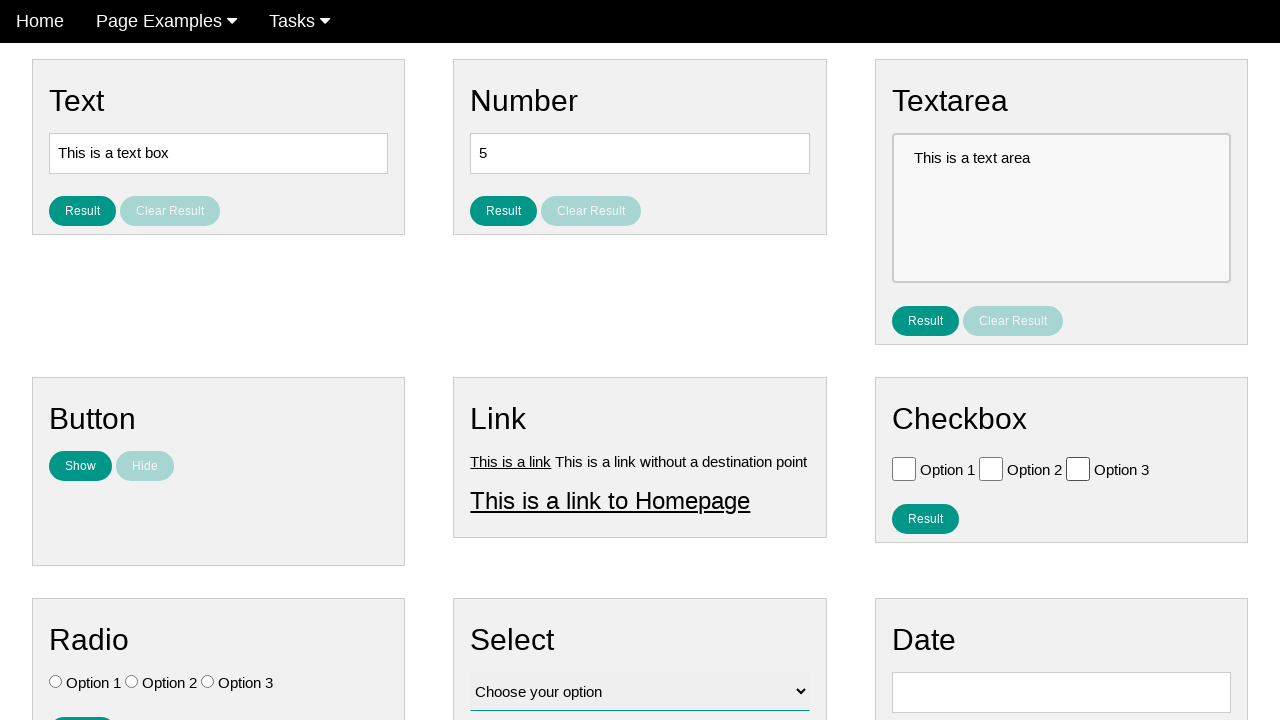